Tests date picker functionality by clicking on the date input to open the calendar, navigating forward through months until reaching June 2026, and then selecting the 1st day of that month.

Starting URL: http://seleniumpractise.blogspot.com/2016/08/how-to-handle-calendar-in-selenium.html

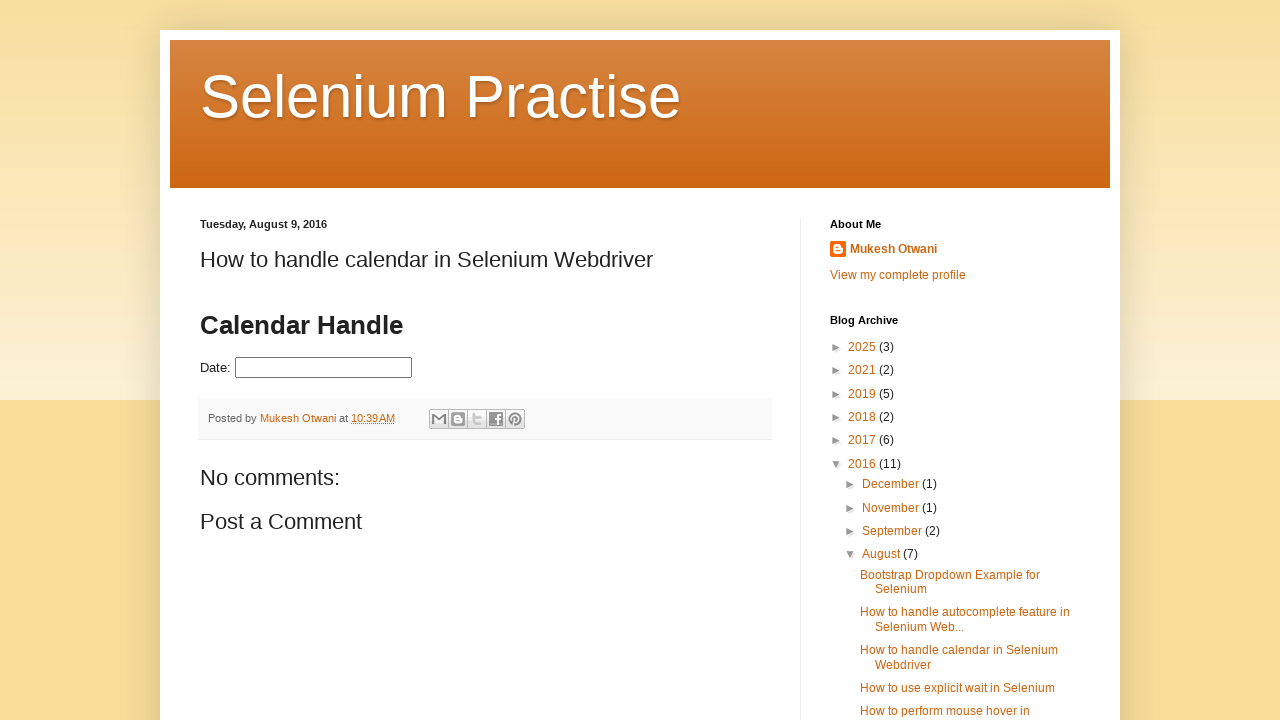

Clicked on date picker input to open calendar at (324, 368) on input#datepicker
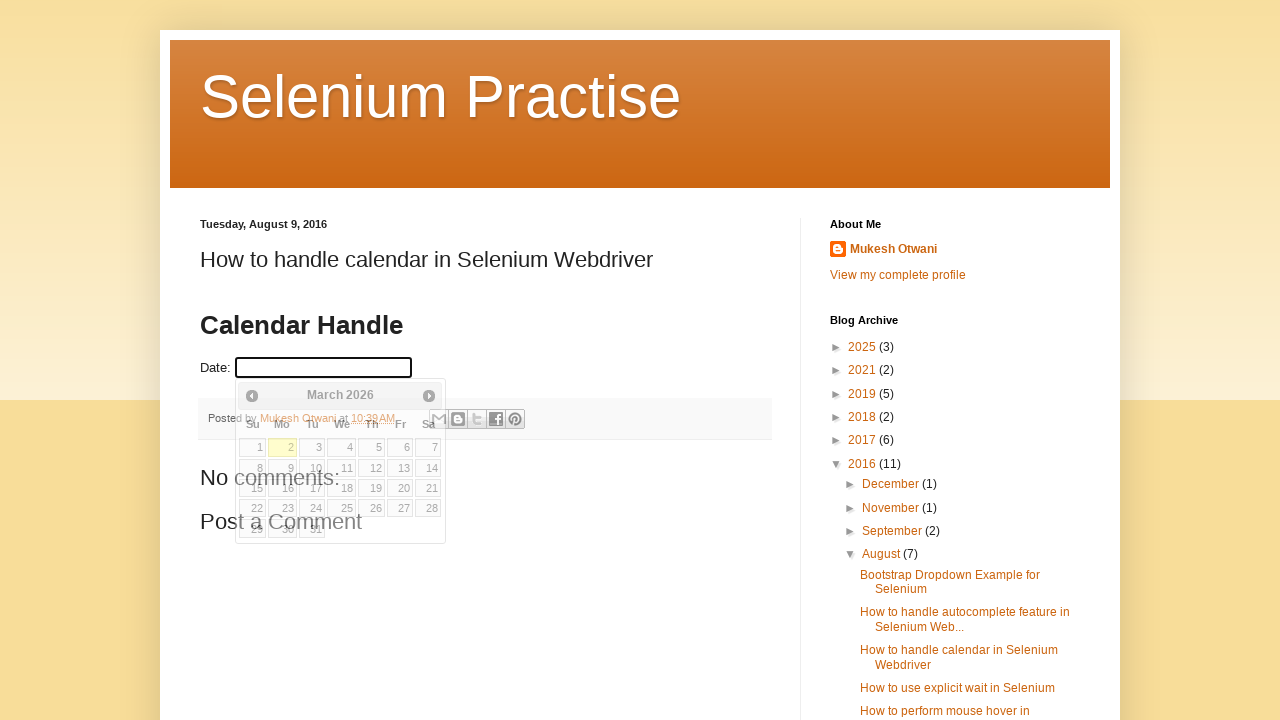

Clicked next month arrow to navigate forward at (429, 396) on .ui-icon.ui-icon-circle-triangle-e
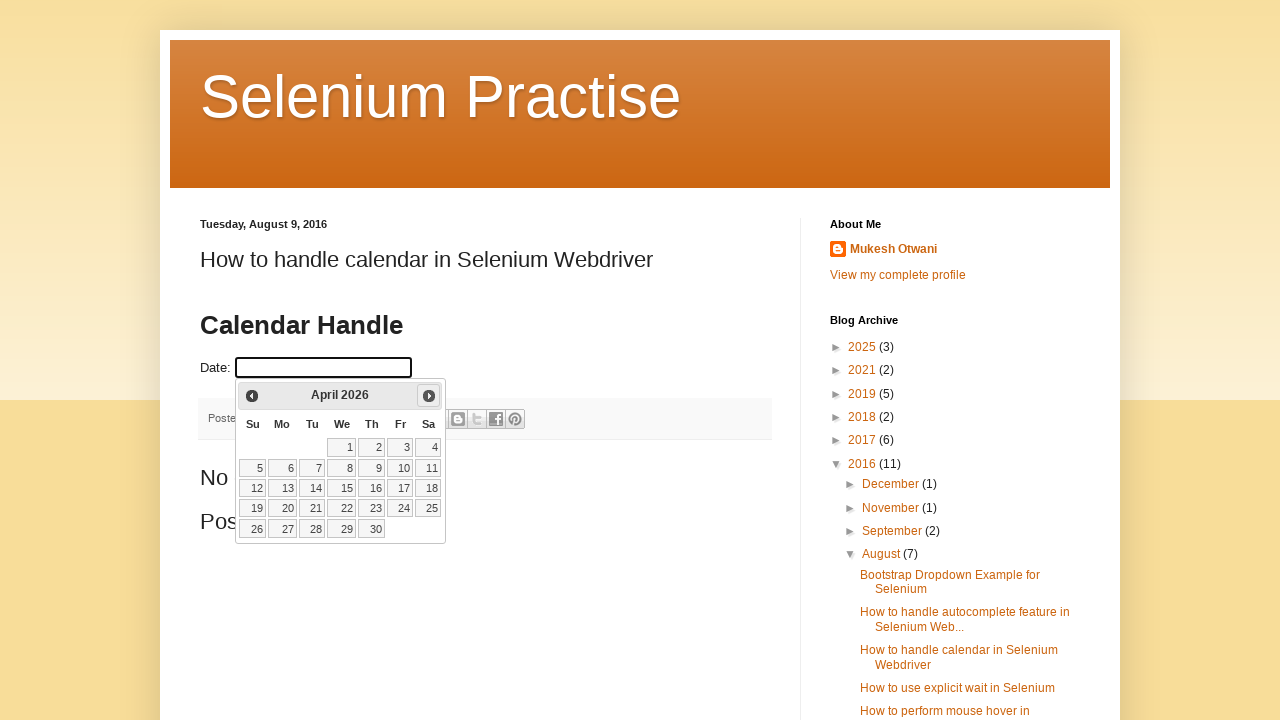

Clicked next month arrow to navigate forward at (429, 396) on .ui-icon.ui-icon-circle-triangle-e
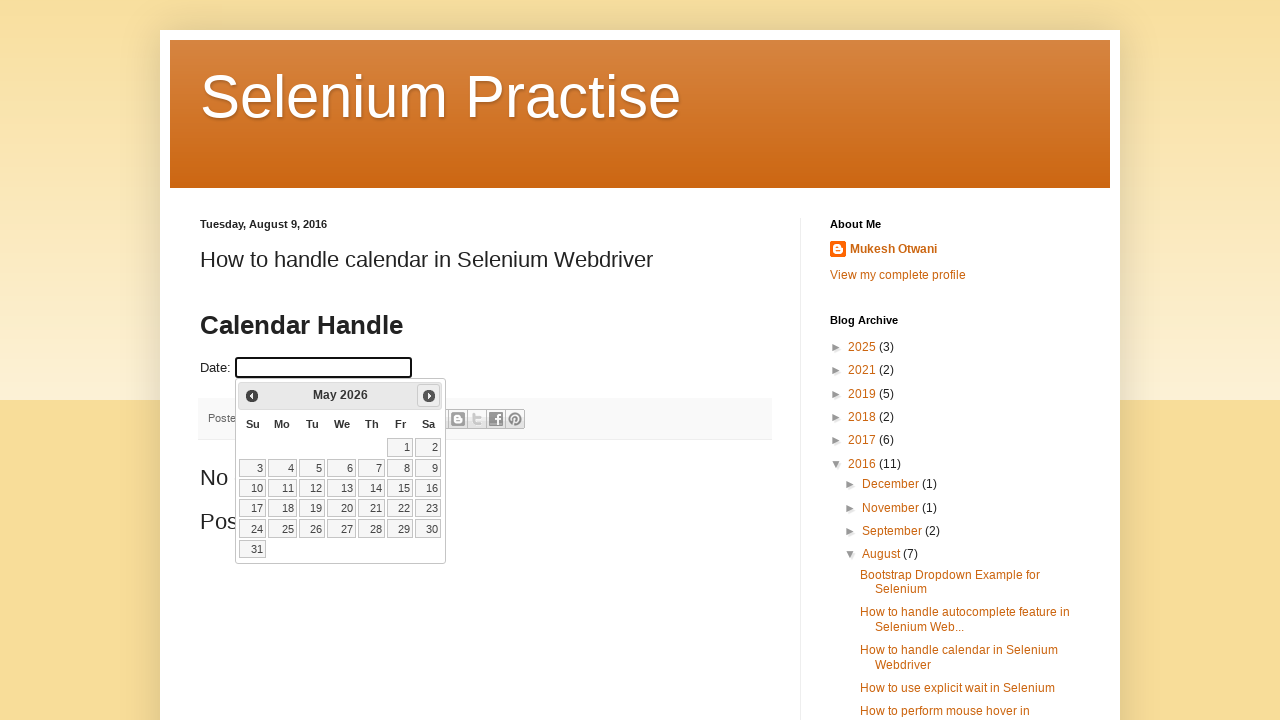

Clicked next month arrow to navigate forward at (429, 396) on .ui-icon.ui-icon-circle-triangle-e
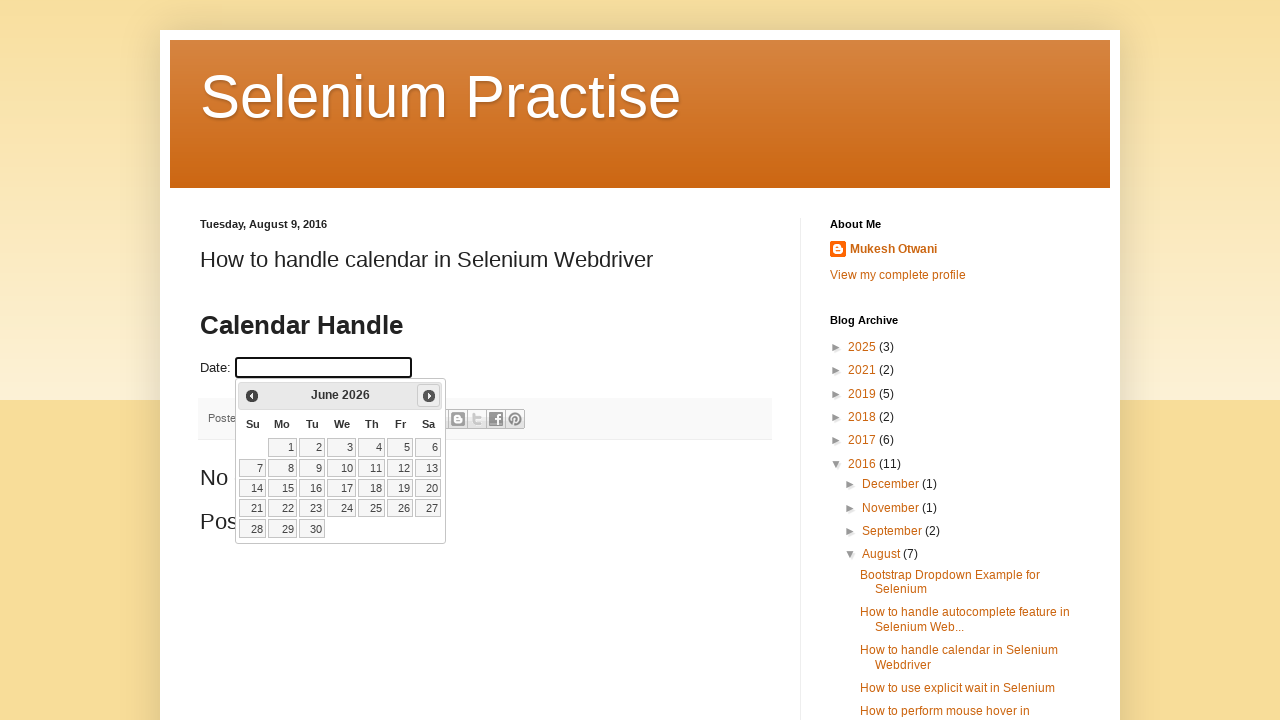

Reached target month June 2026
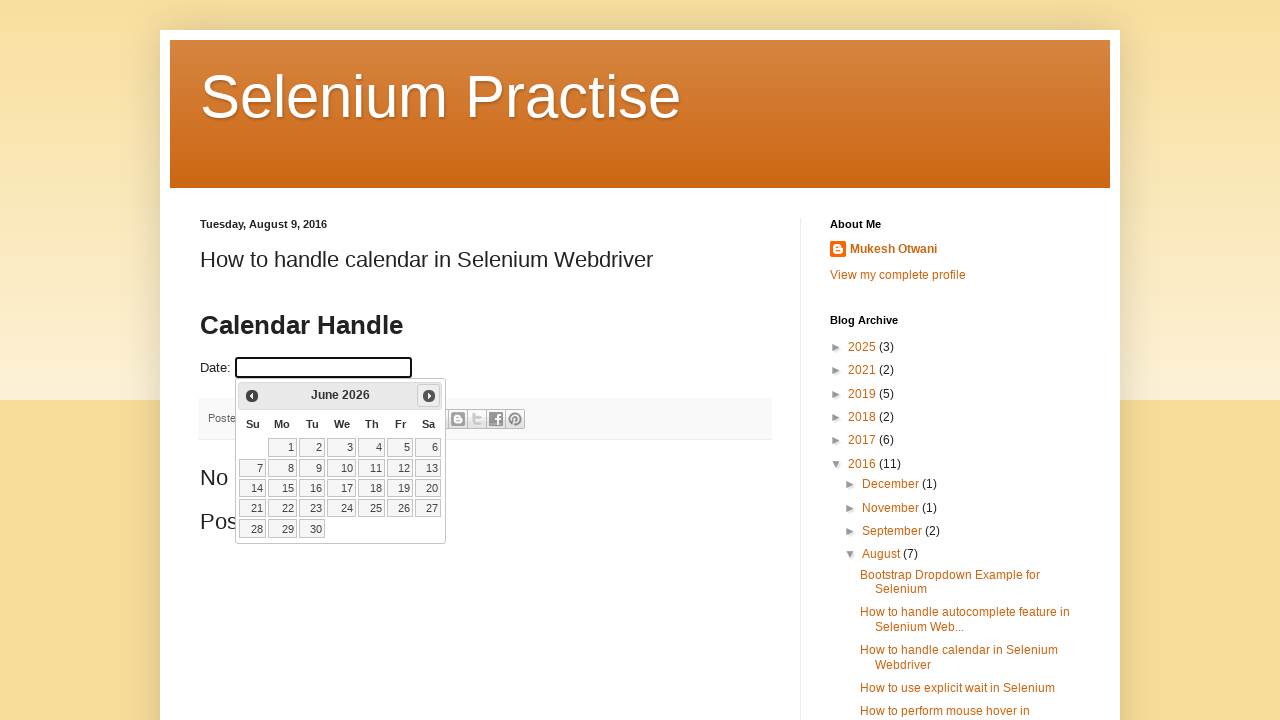

Selected the 1st day of June 2026 at (282, 447) on a.ui-state-default >> nth=0
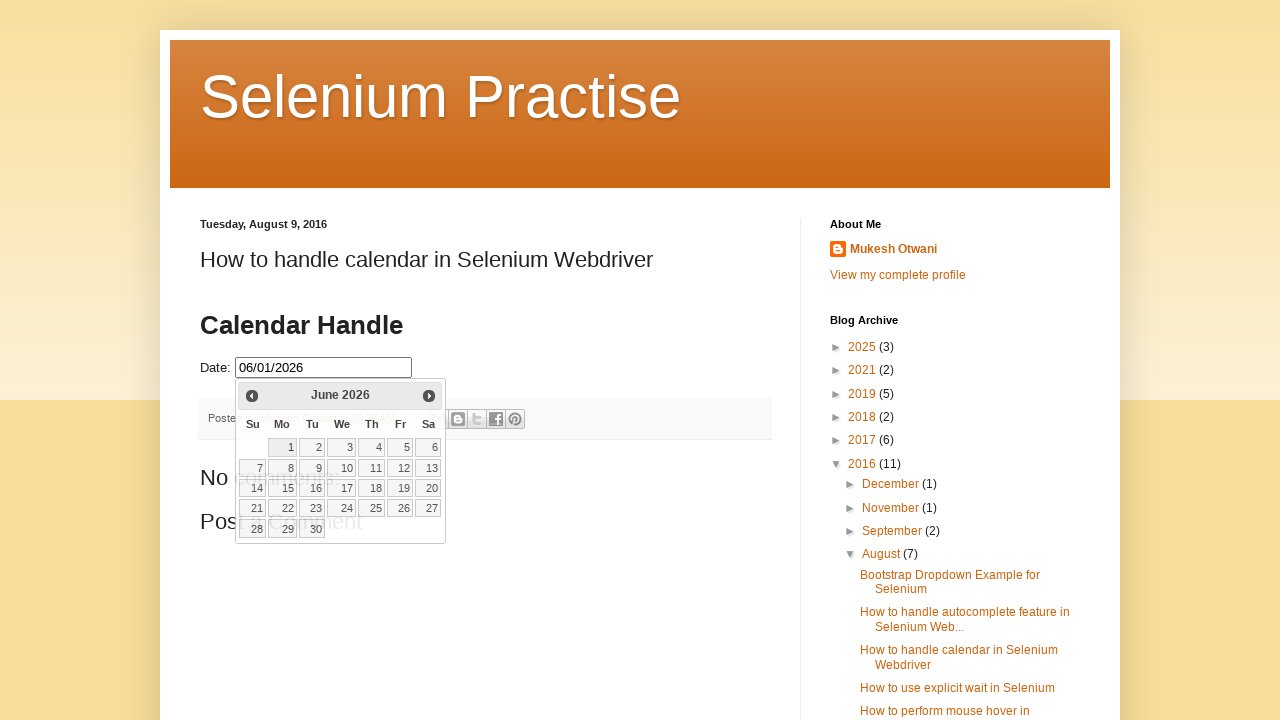

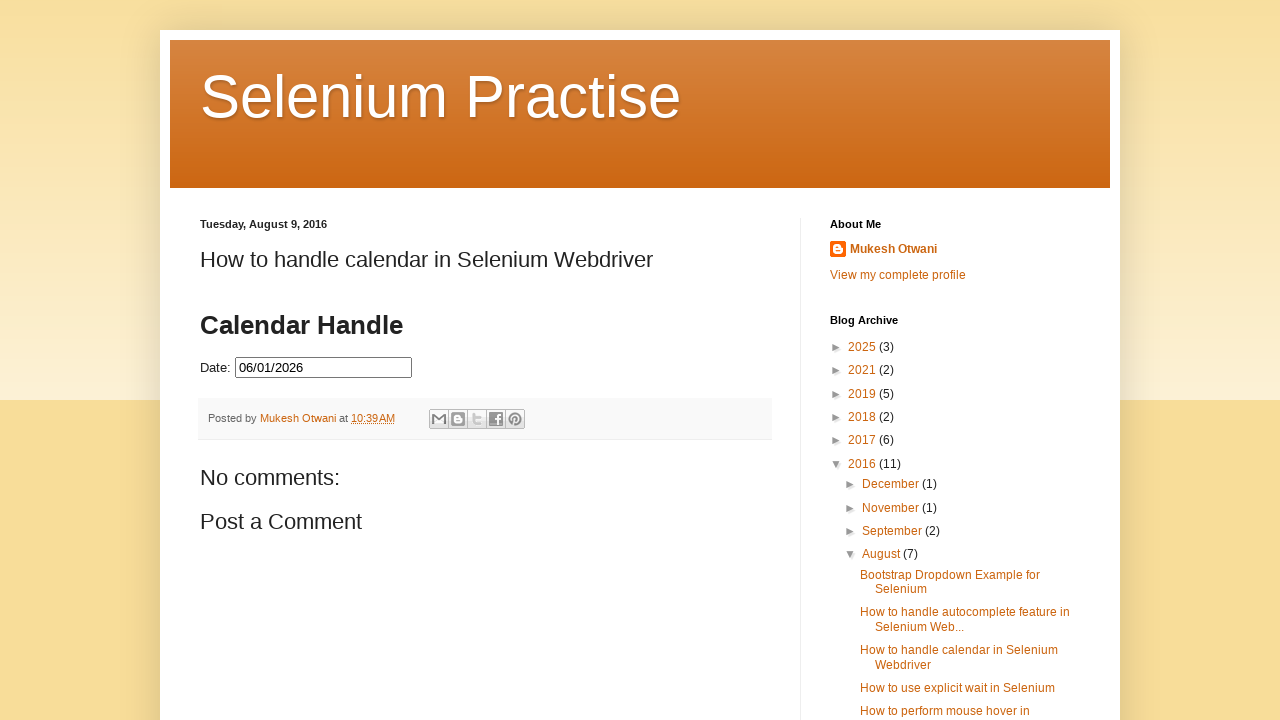